Verifies that the page title matches expected value

Starting URL: https://opensource-demo.orangehrmlive.com/web/index.php/auth/login

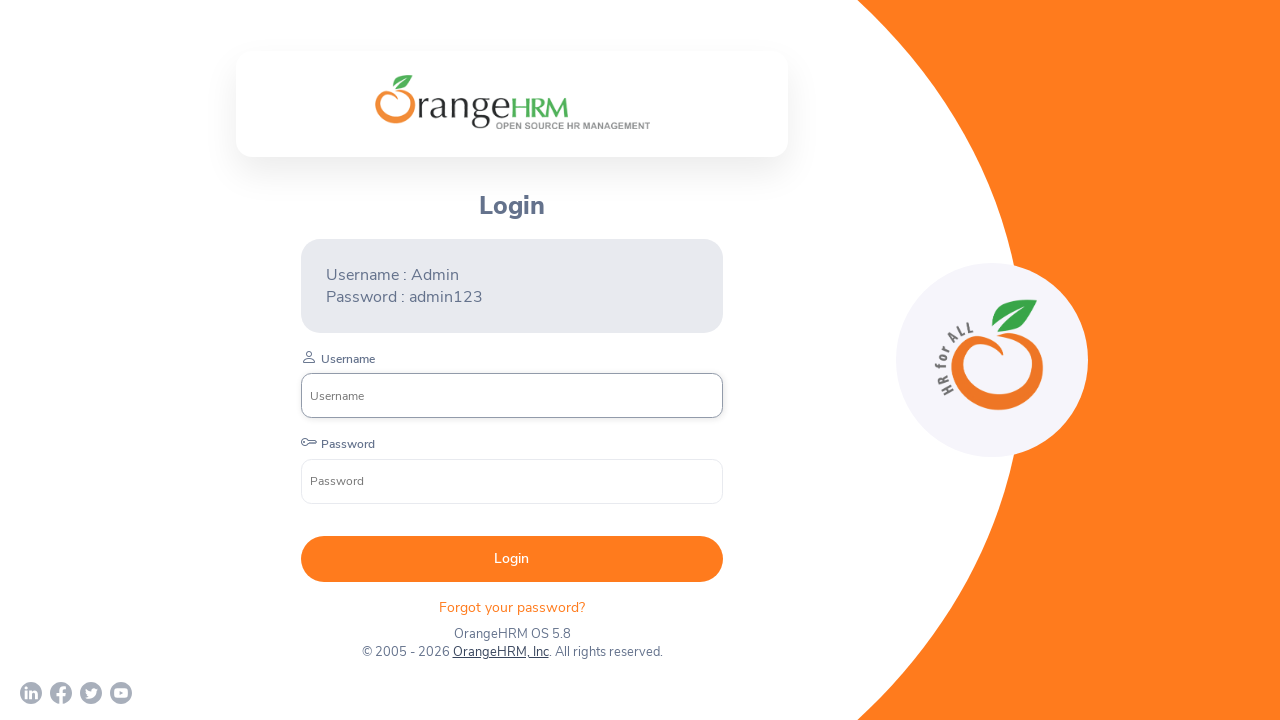

Retrieved page title
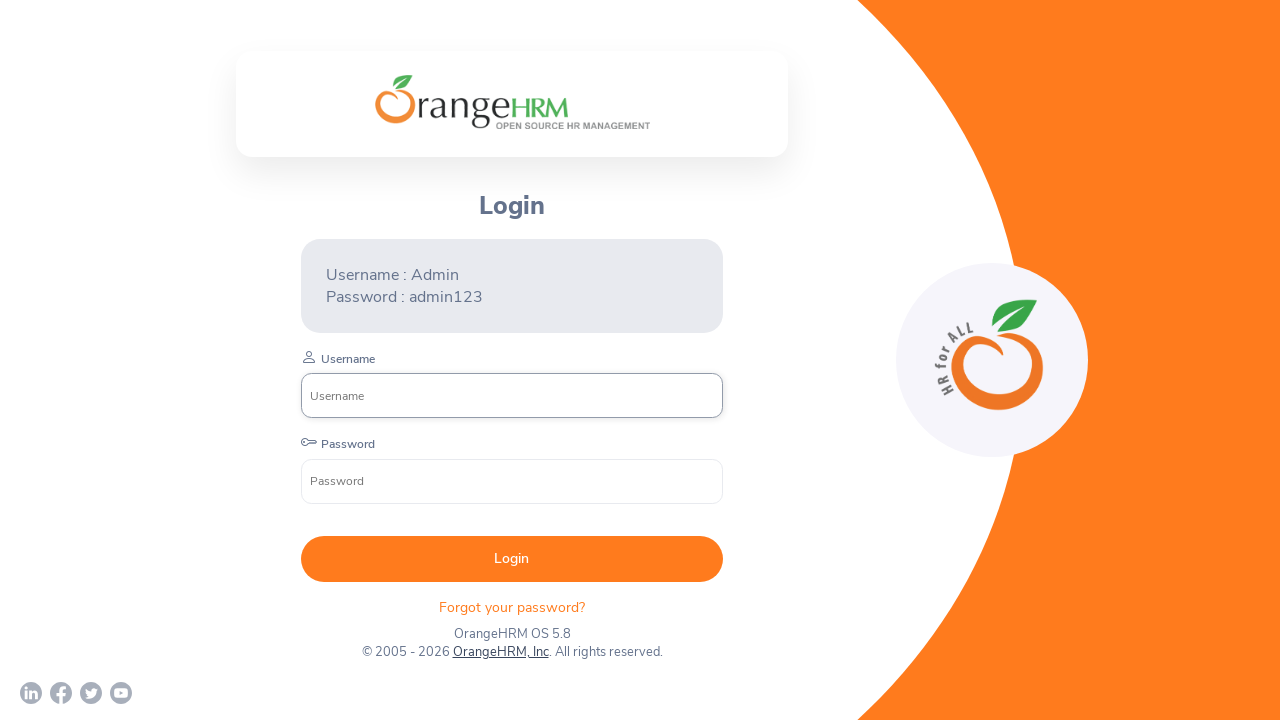

Set expected title to 'OrangeHRM'
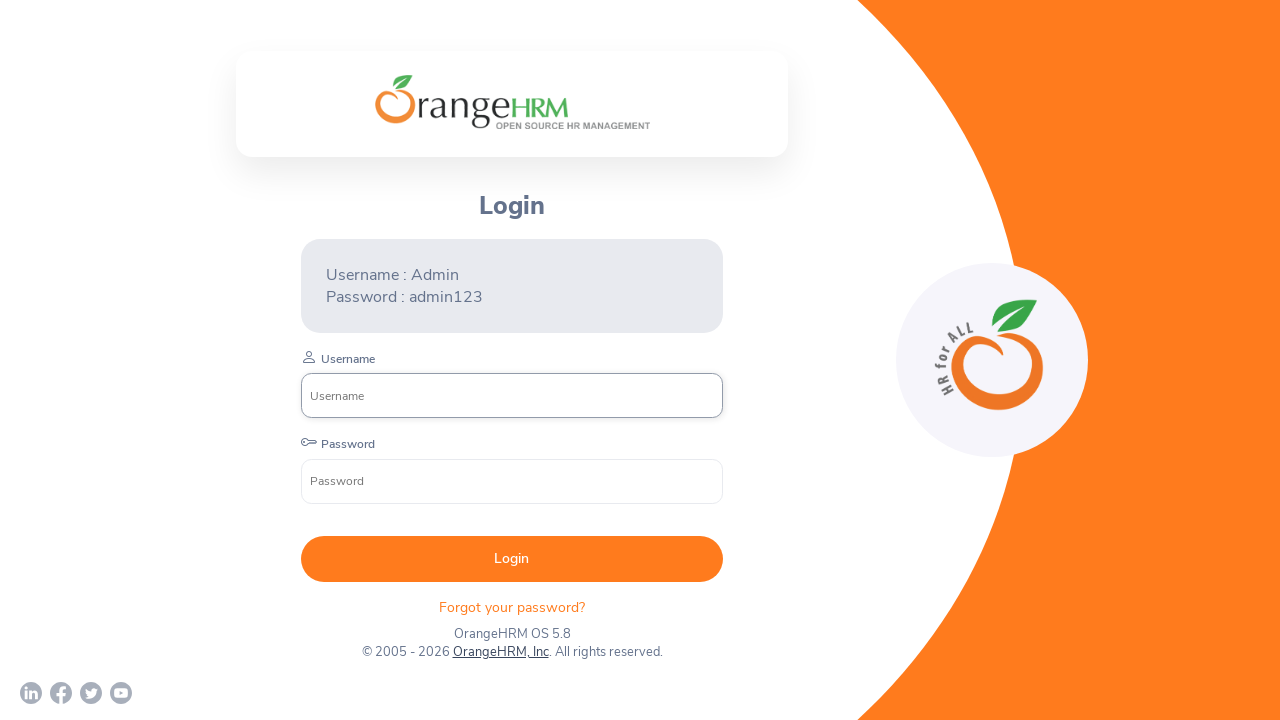

Asserted page title matches expected value: 'OrangeHRM'
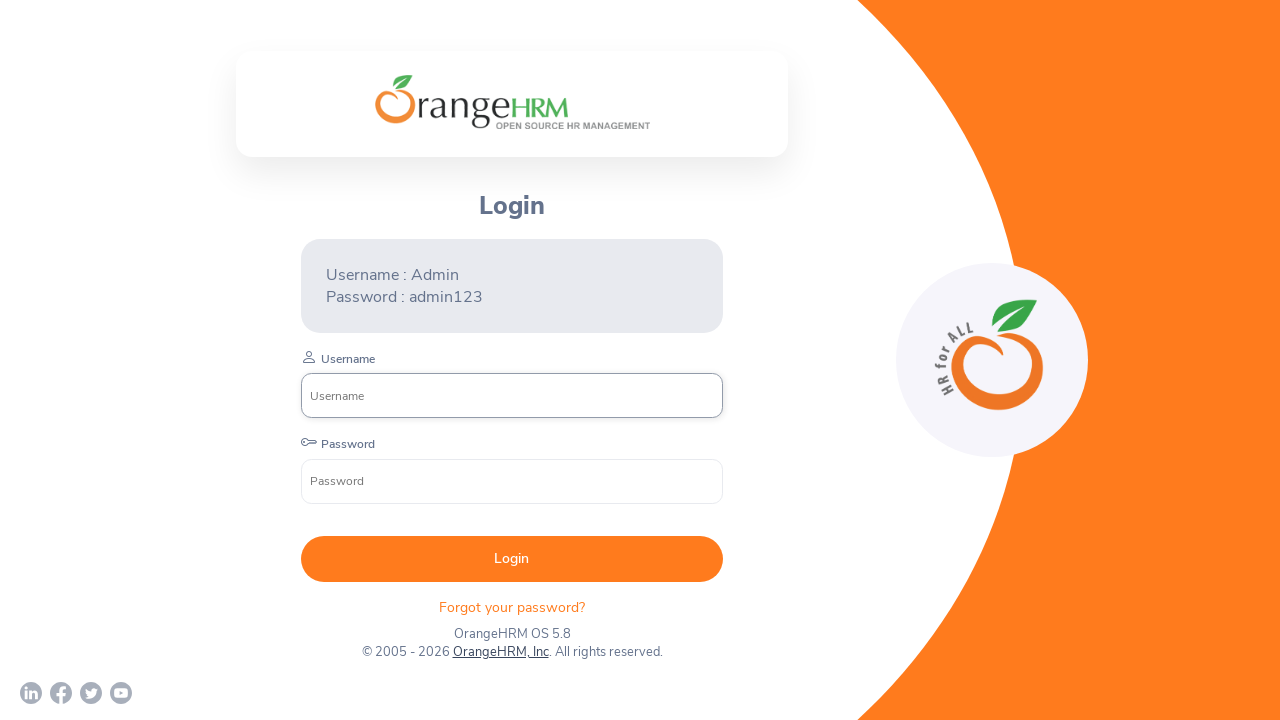

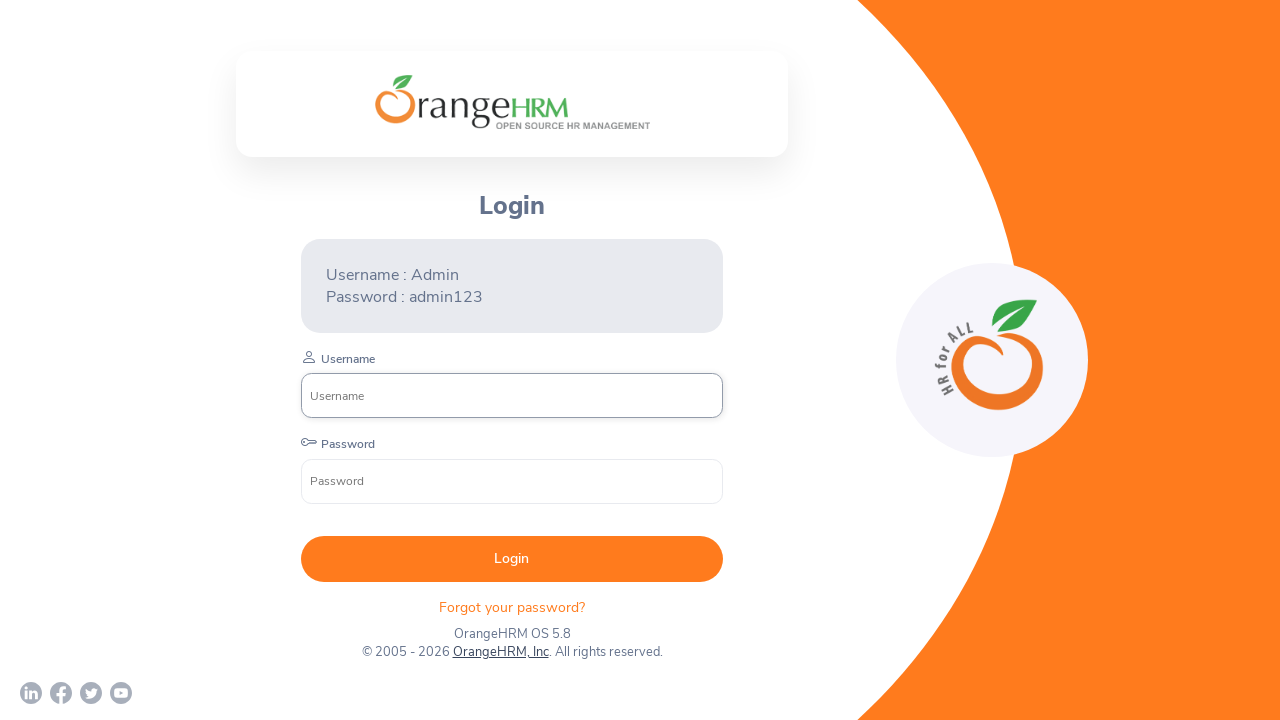